Tests the popup calculator addition function by entering 123 + 456 and verifying the result equals 579.

Starting URL: https://kalk.pro/finish/wallpaper/

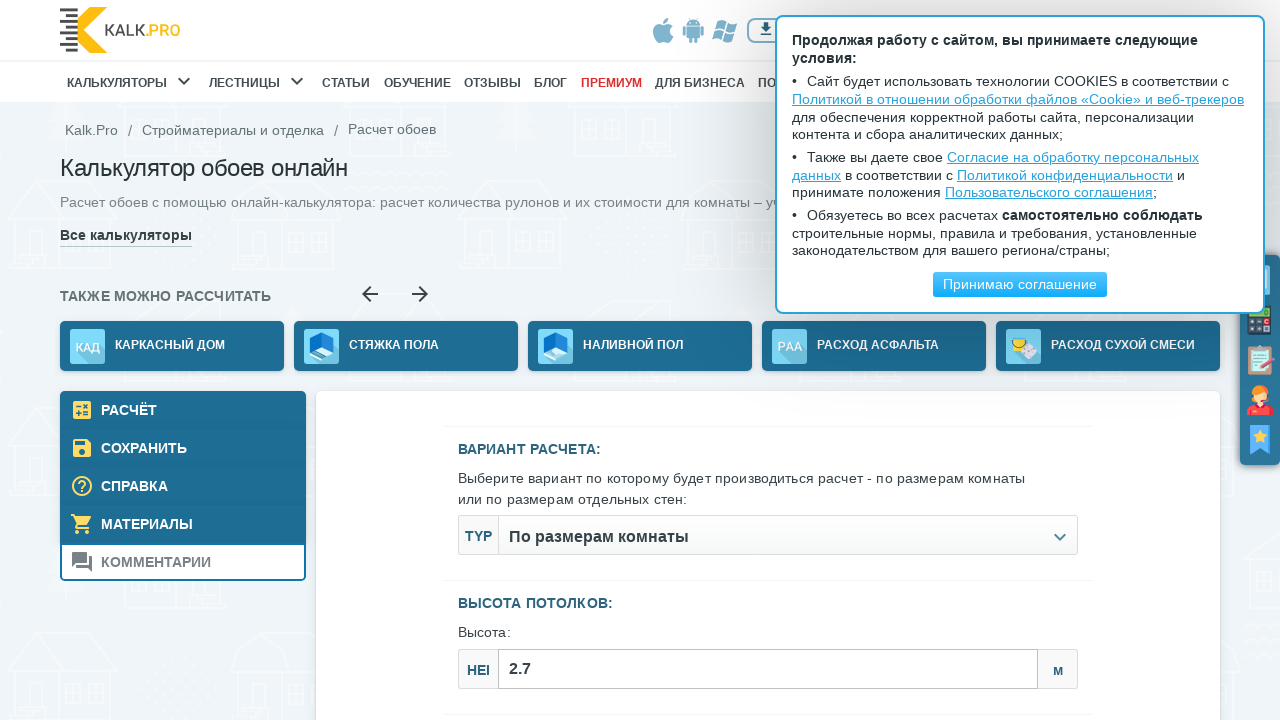

Clicked to open calculator popup at (1260, 320) on .js--onclick-callCalc
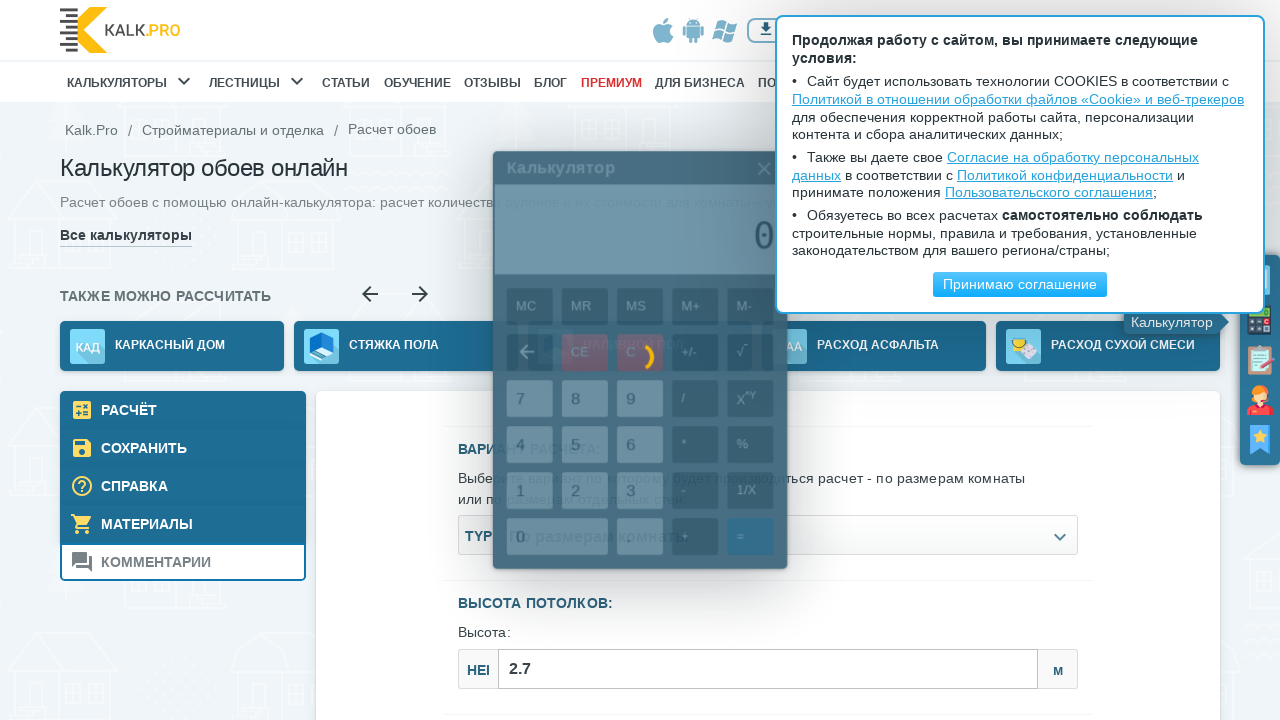

Waited for calculator popup to load
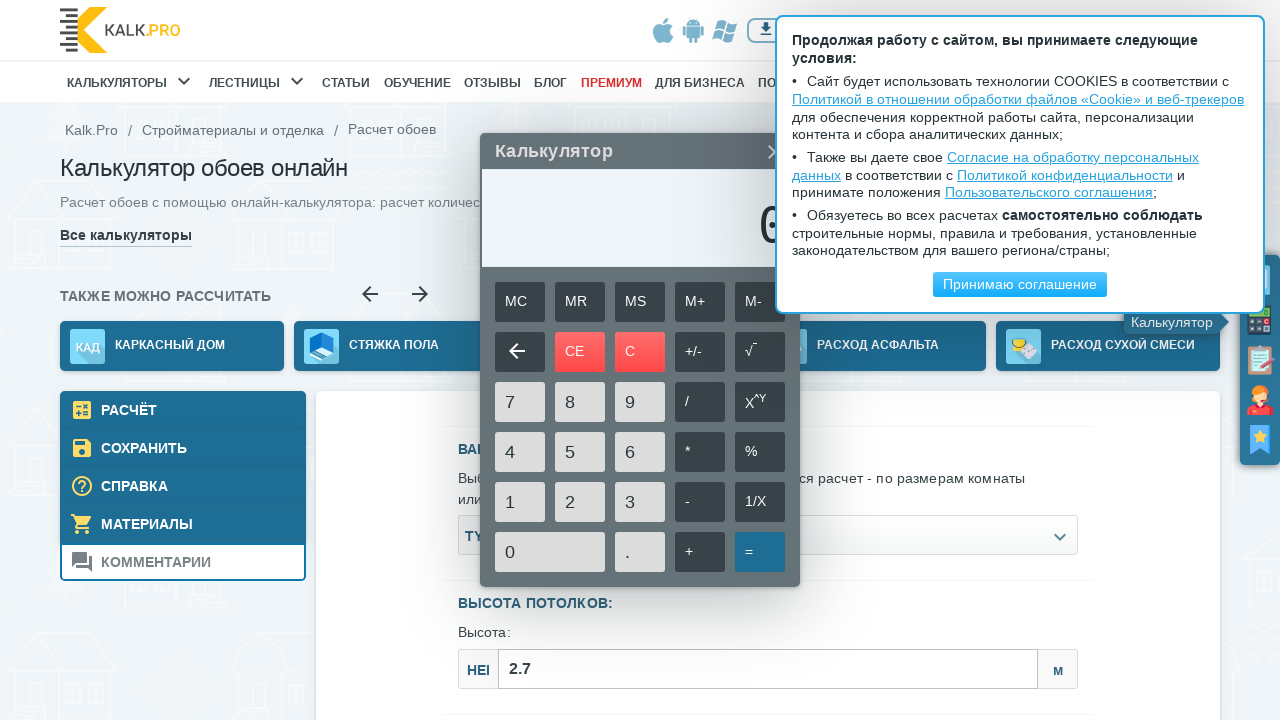

Entered digit 1 at (520, 502) on [name='1']
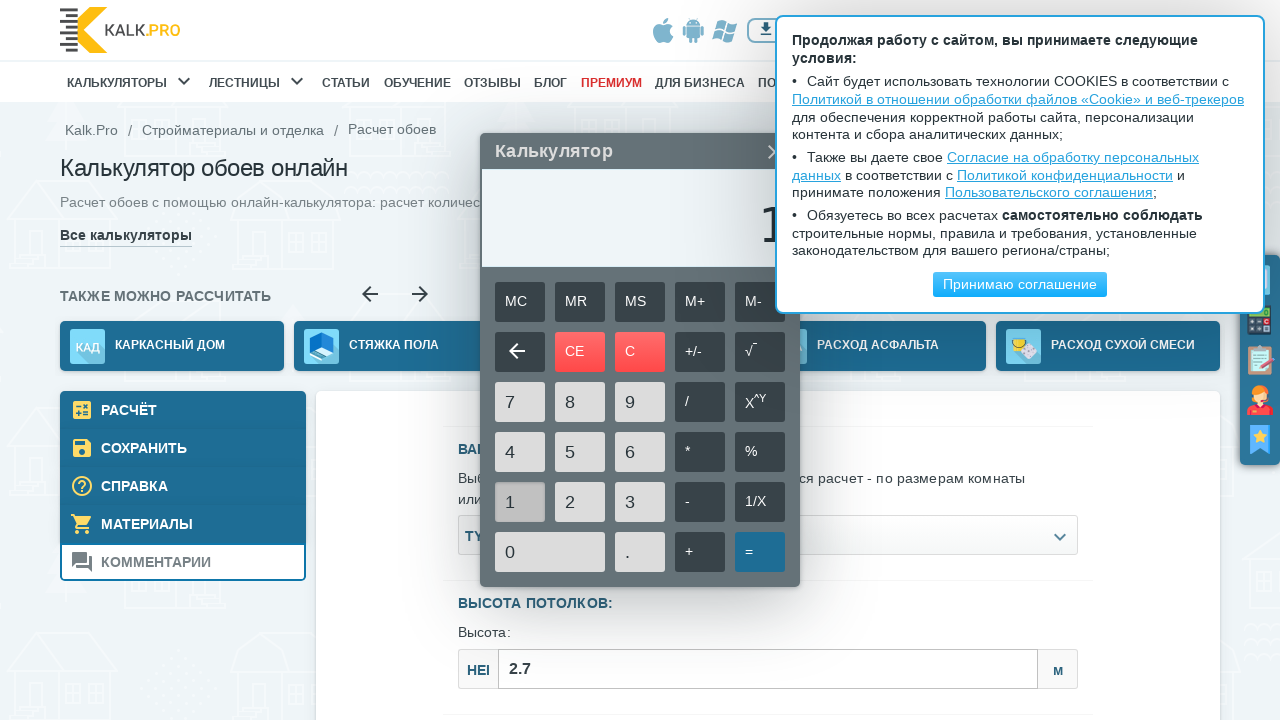

Entered digit 2 at (580, 502) on [name='2']
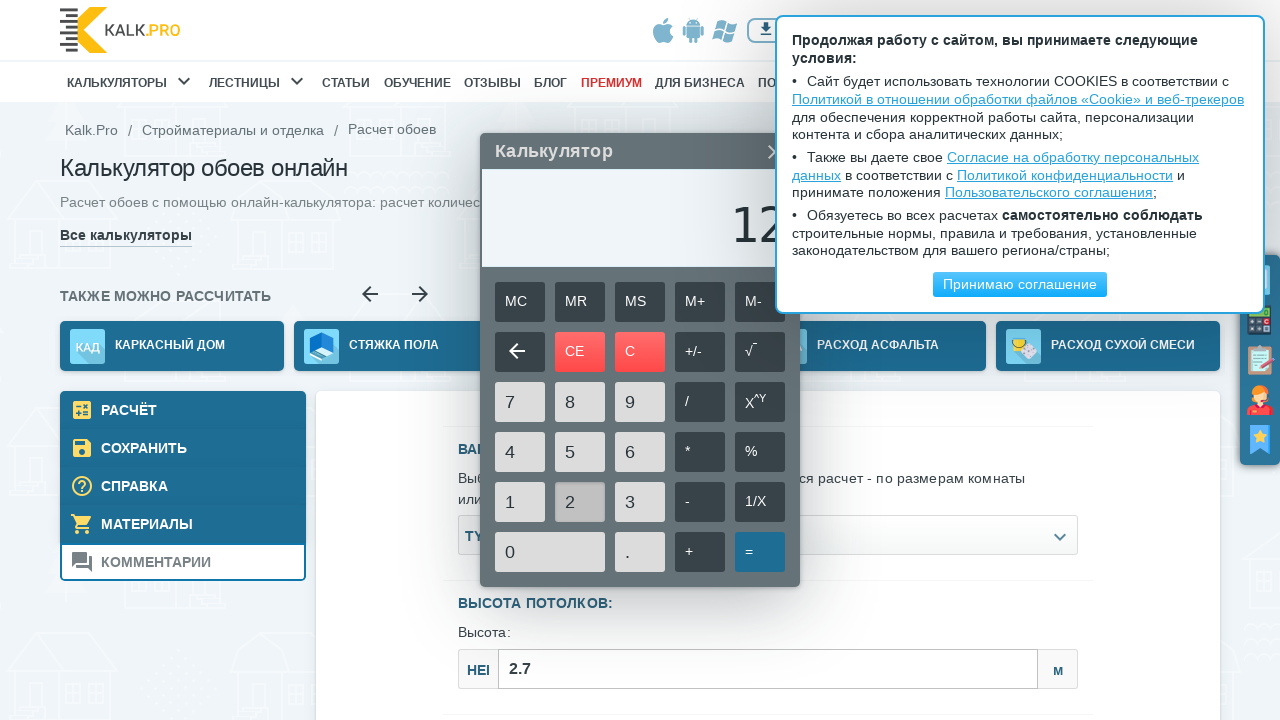

Entered digit 3 at (640, 502) on [name='3']
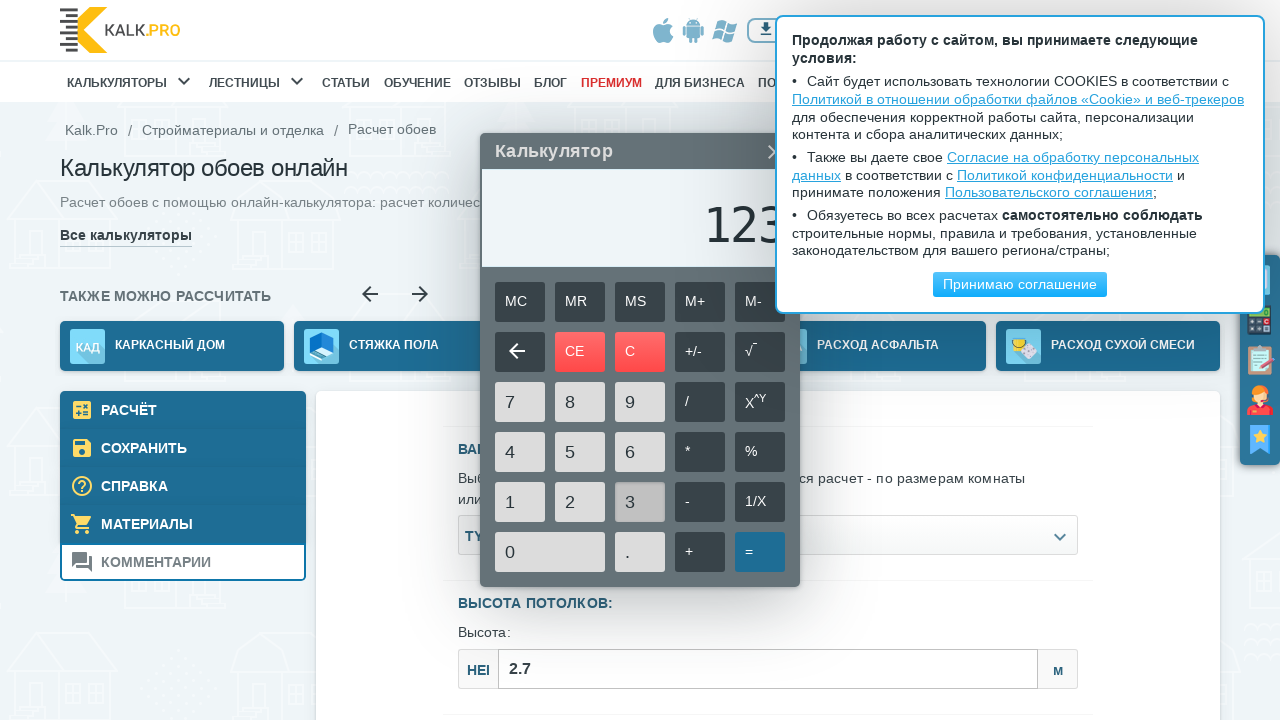

Clicked plus operator at (700, 552) on [name='+']
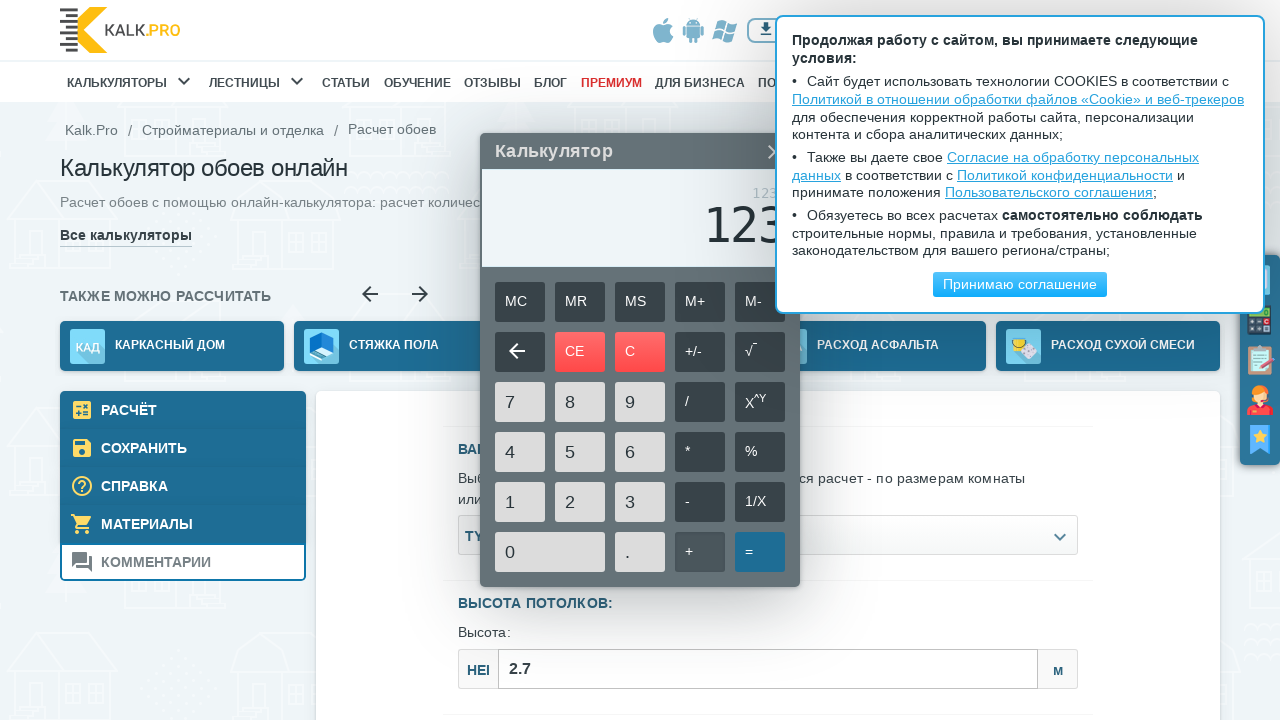

Entered digit 4 at (520, 452) on [name='4']
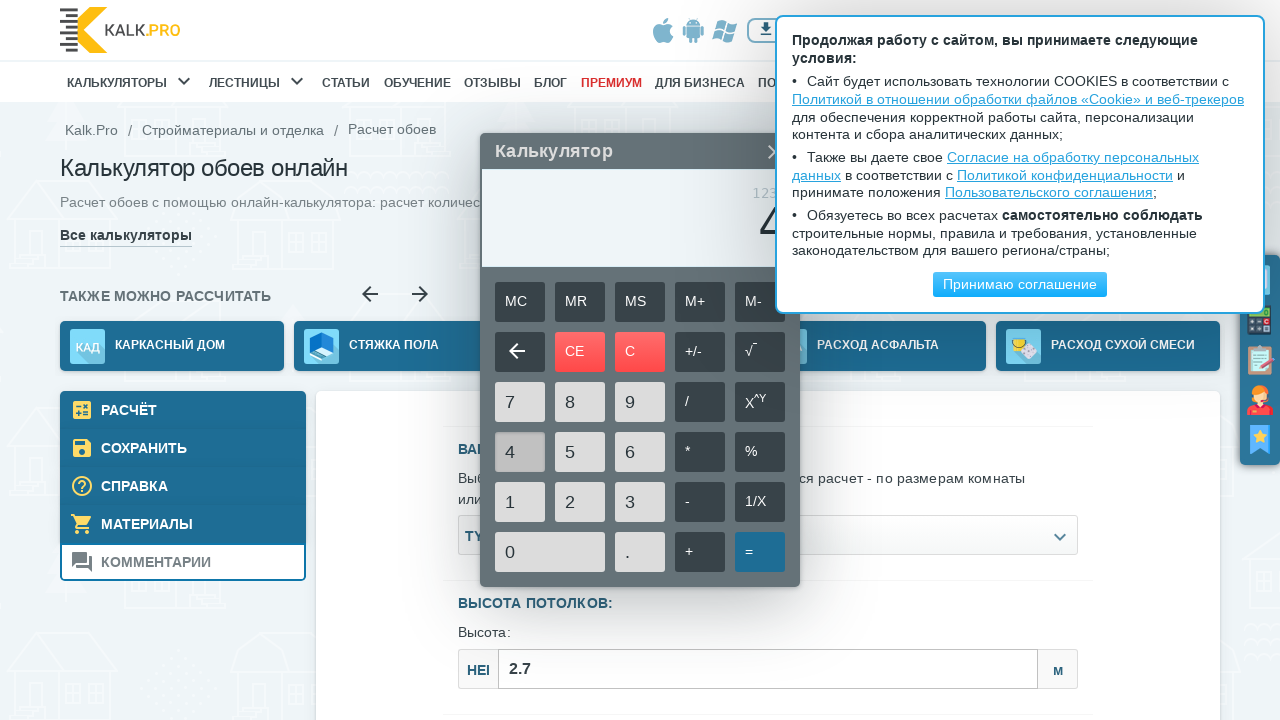

Entered digit 5 at (580, 452) on [name='5']
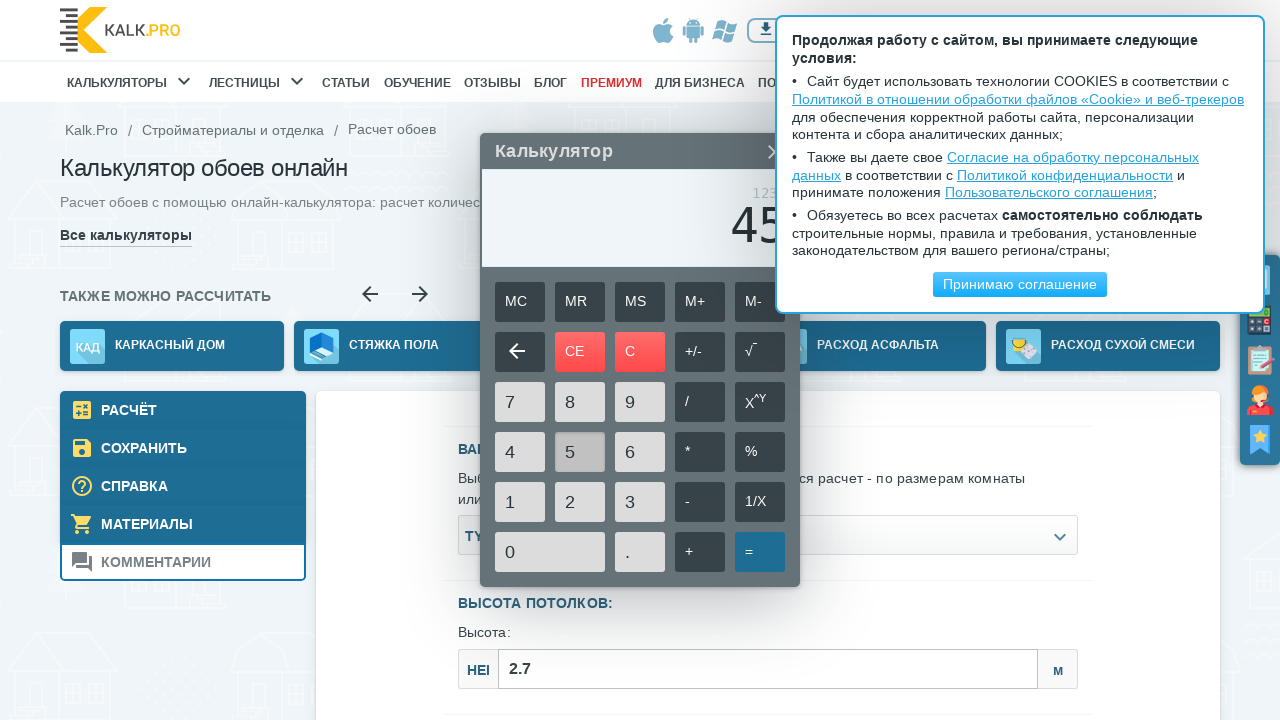

Entered digit 6 at (640, 452) on [name='6']
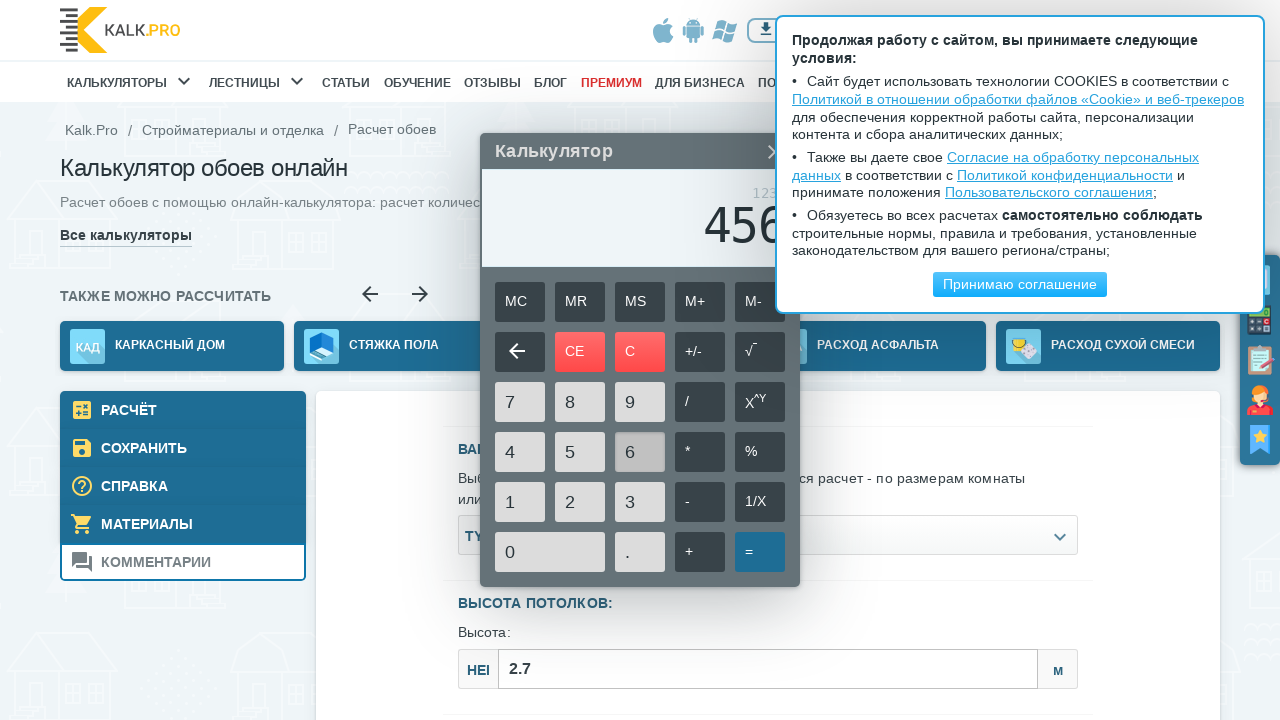

Clicked Result button to calculate at (760, 552) on [name='Result']
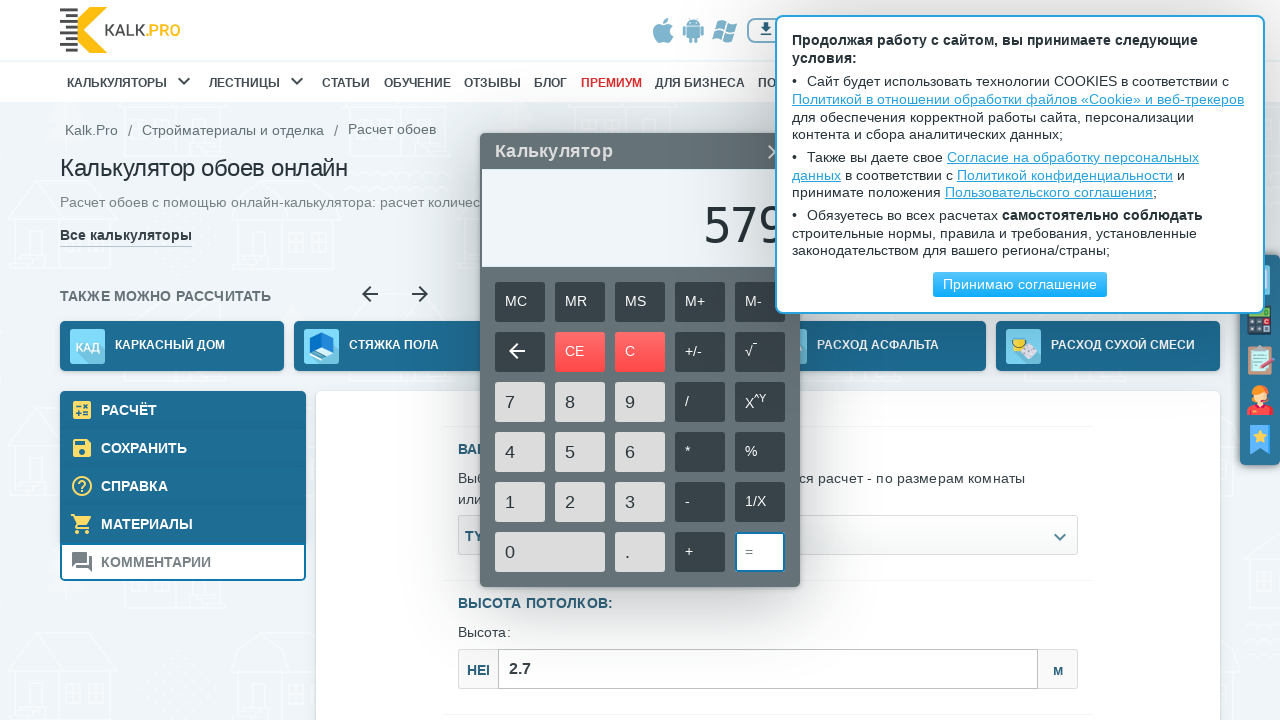

Verified calculator result: 123 + 456 = 579
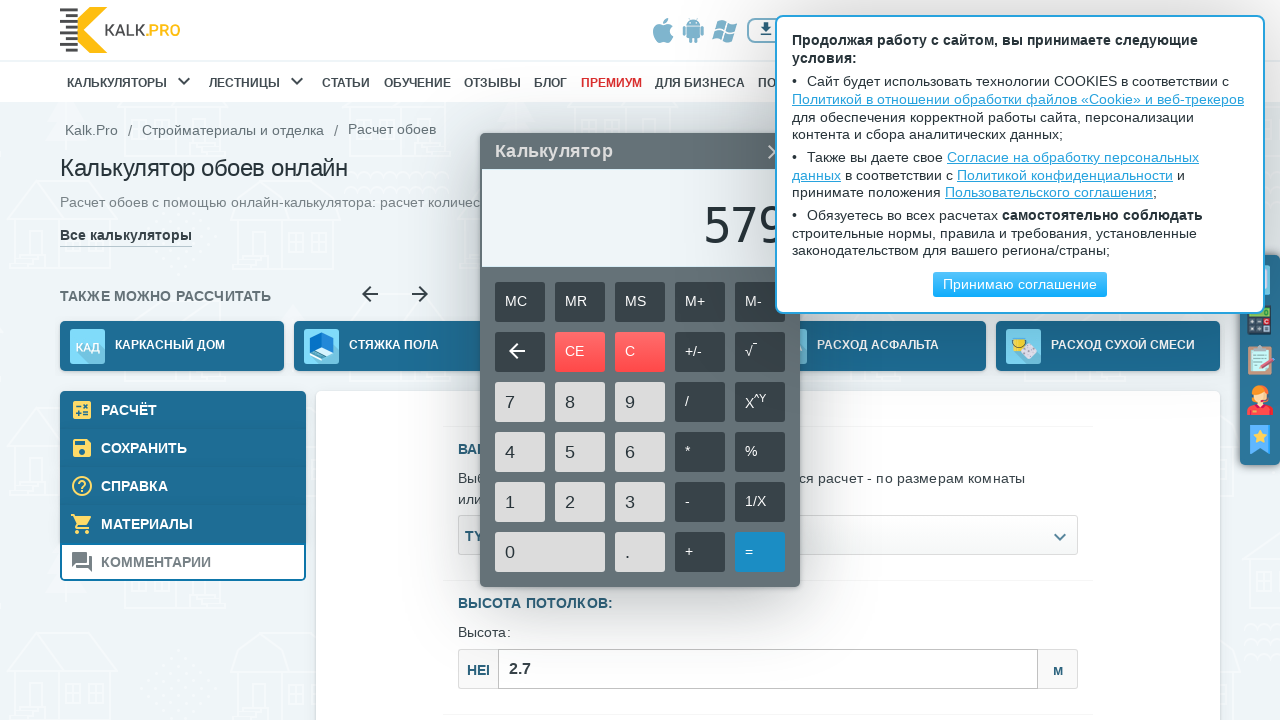

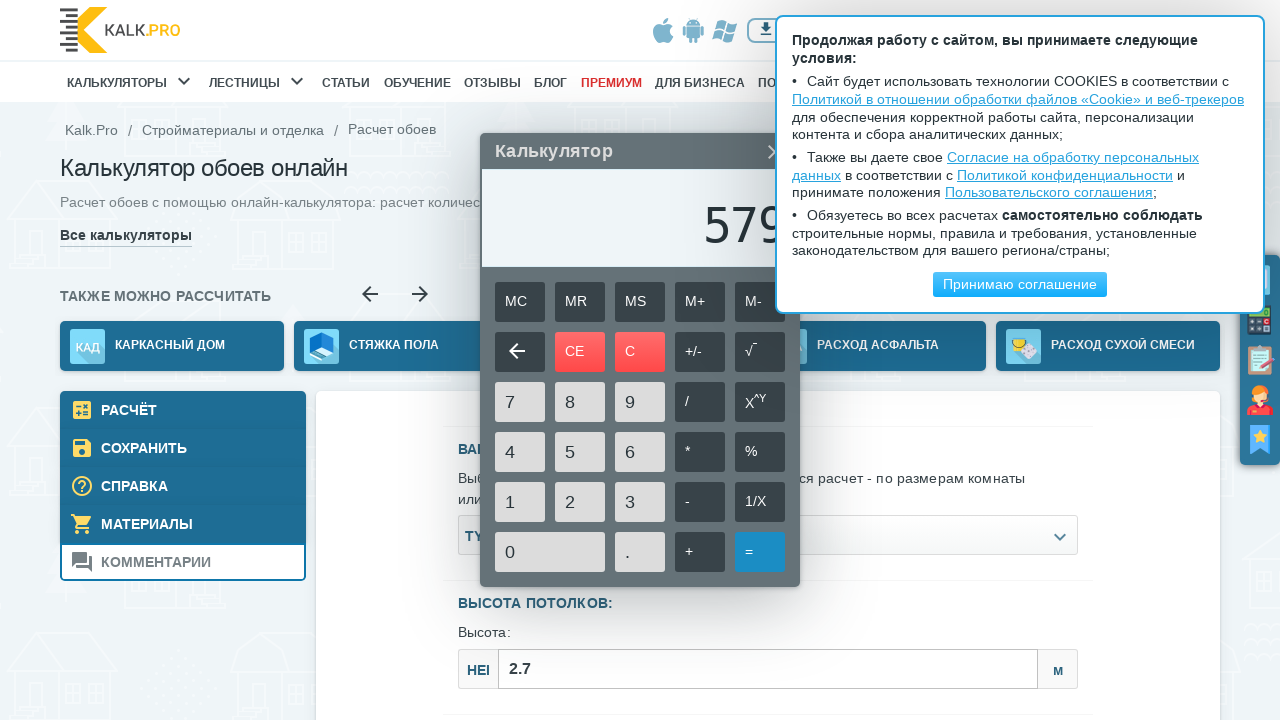